Verifies that all main navigation menu tabs display the correct text labels on a Wix website

Starting URL: https://kamenkaksk.wixsite.com/wwes-13-1

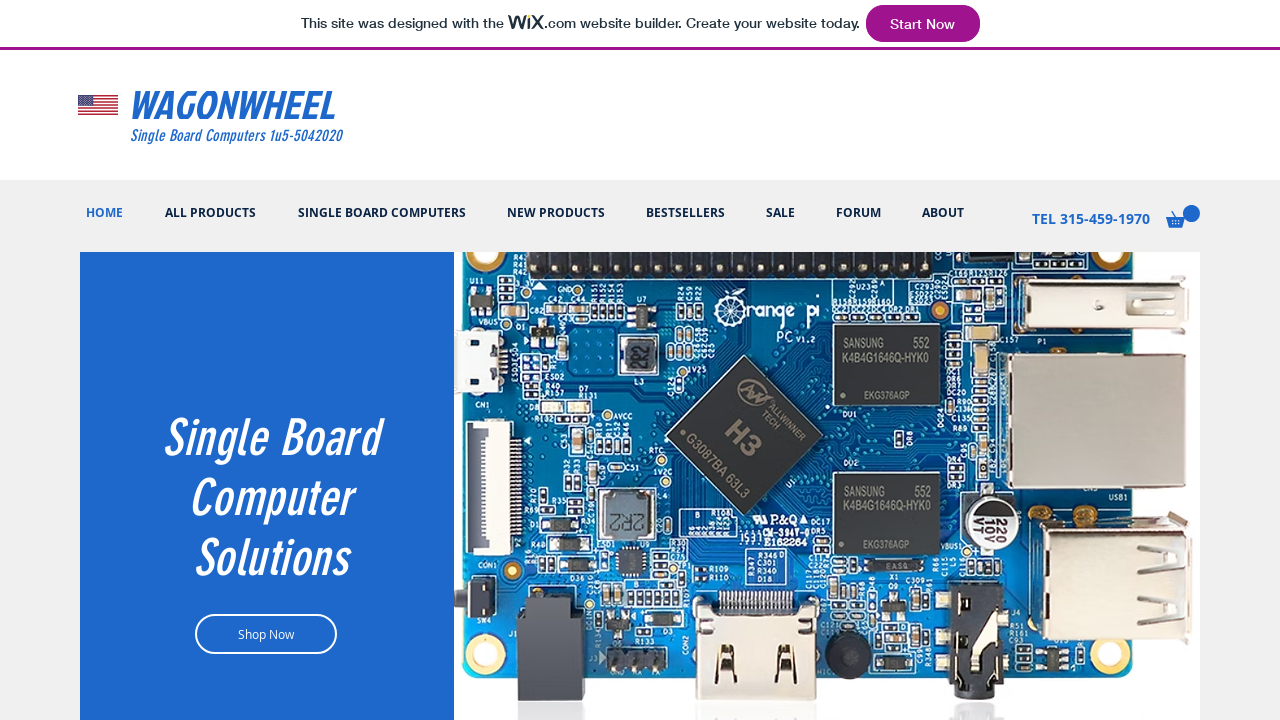

Waited for page to reach networkidle state
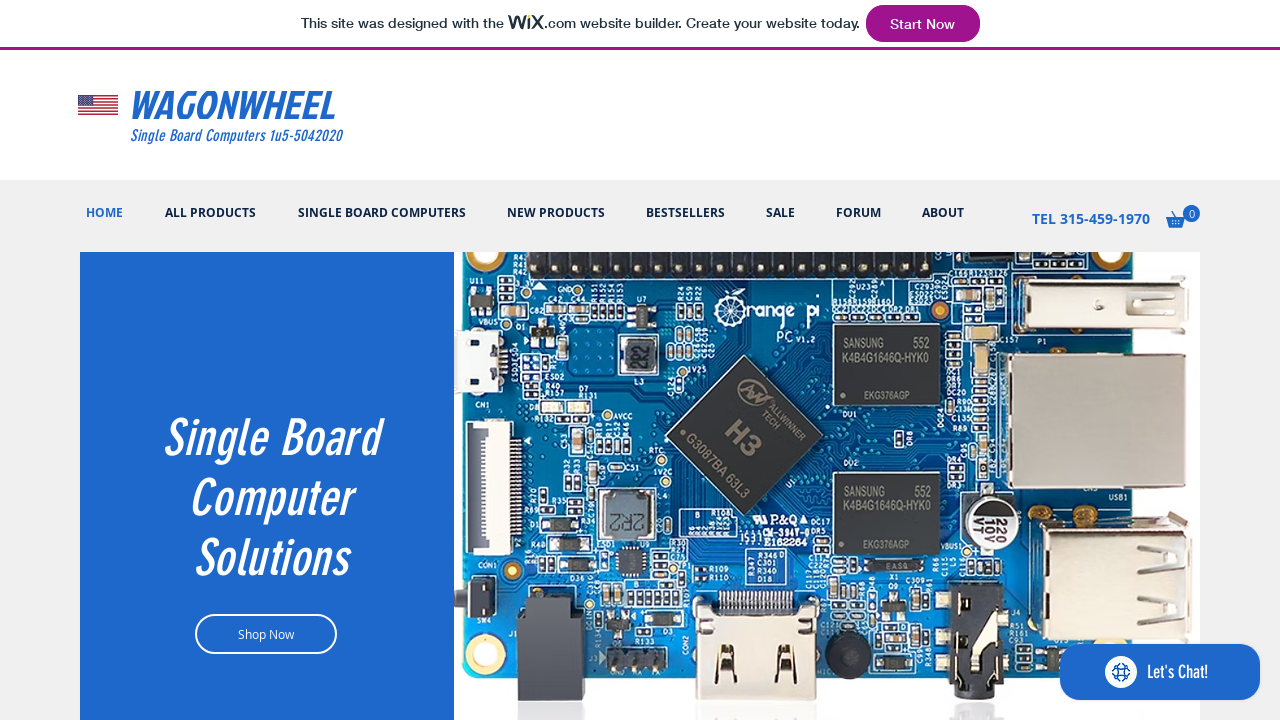

Retrieved text content from navigation tab 1
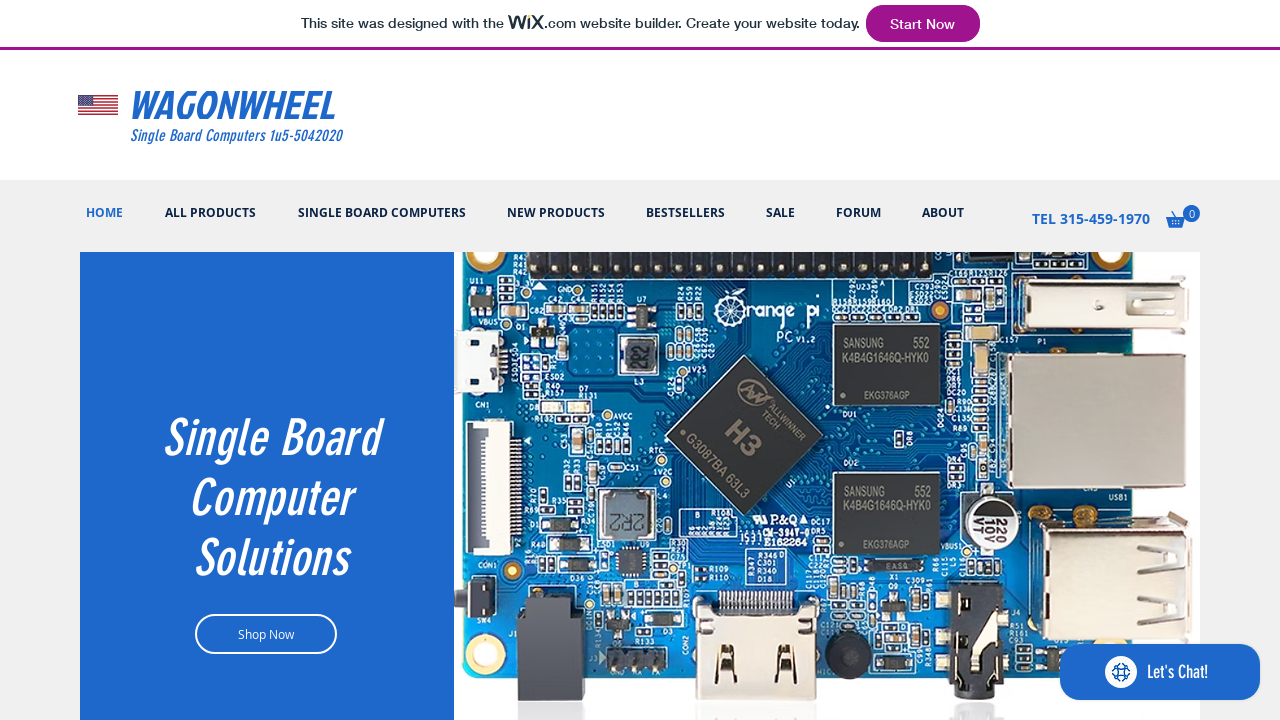

Retrieved text content from navigation tab 2
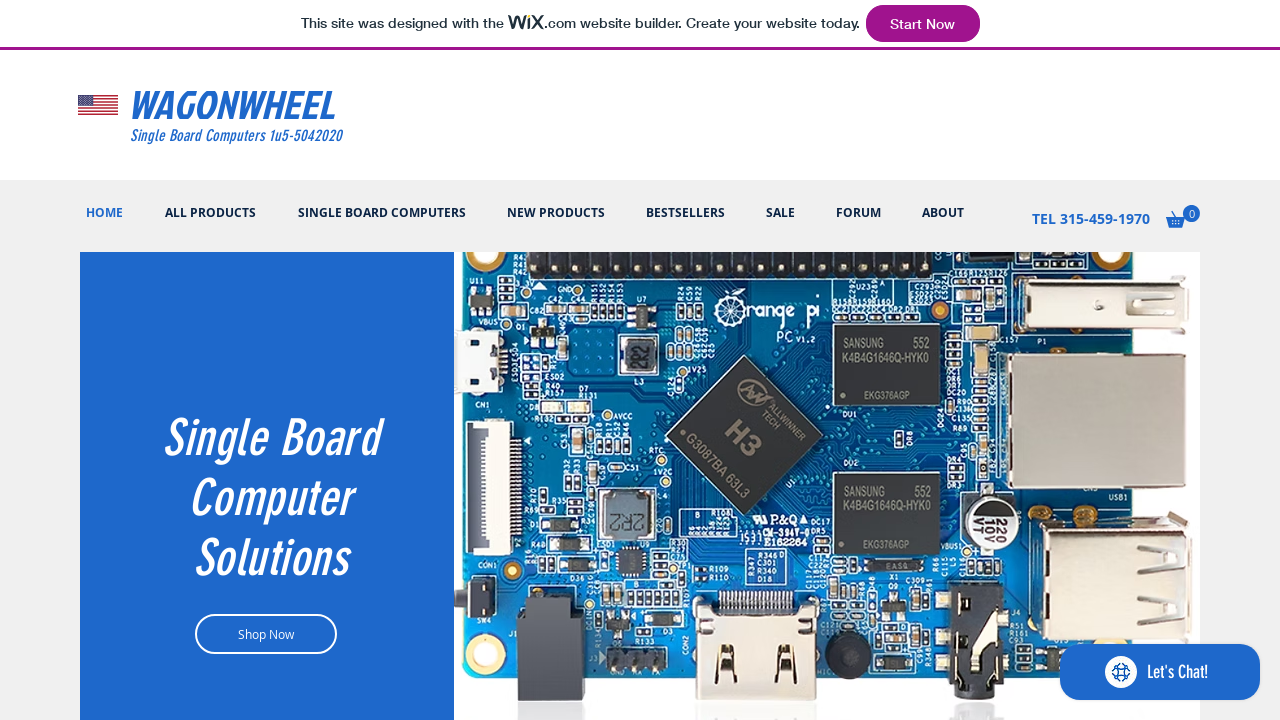

Retrieved text content from navigation tab 3
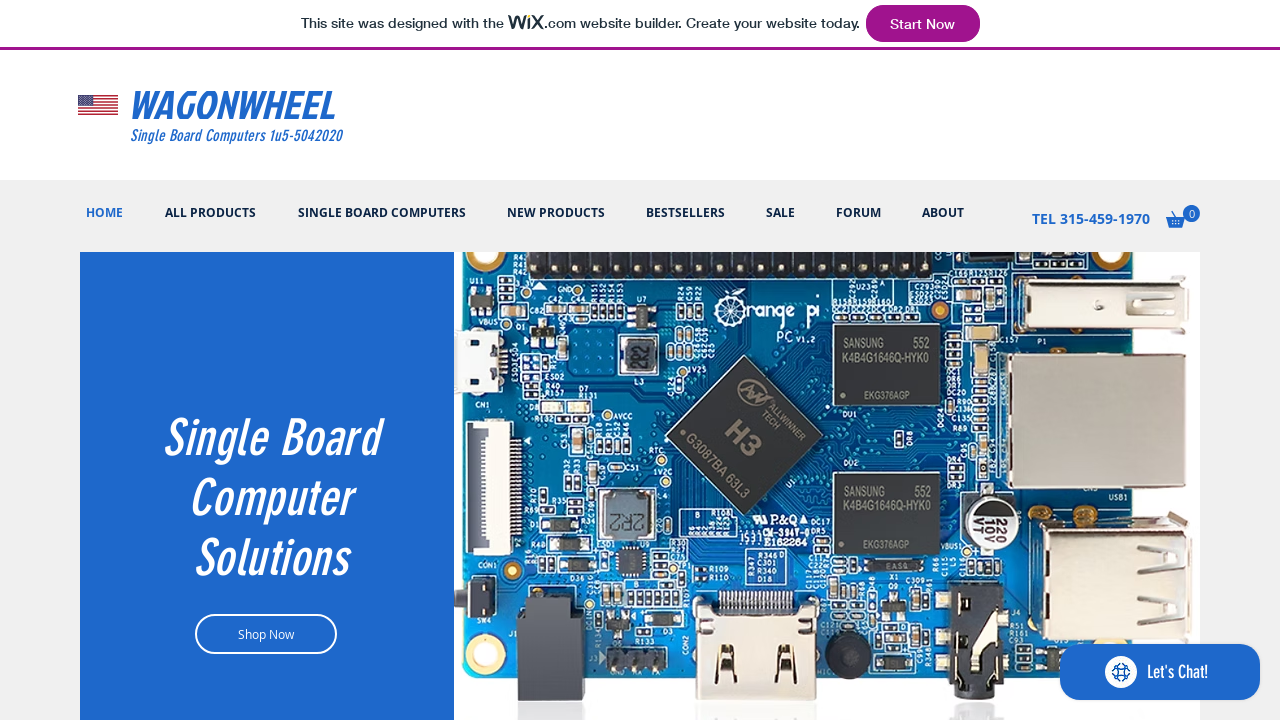

Retrieved text content from navigation tab 4
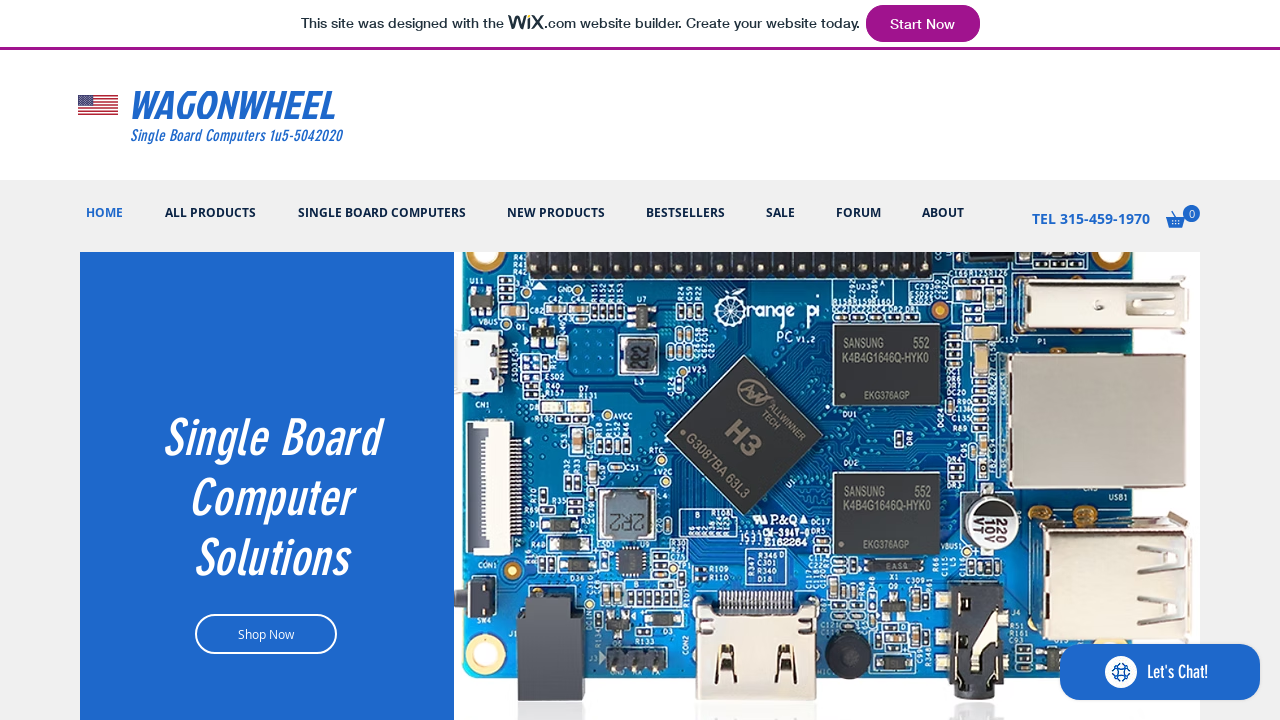

Retrieved text content from navigation tab 5
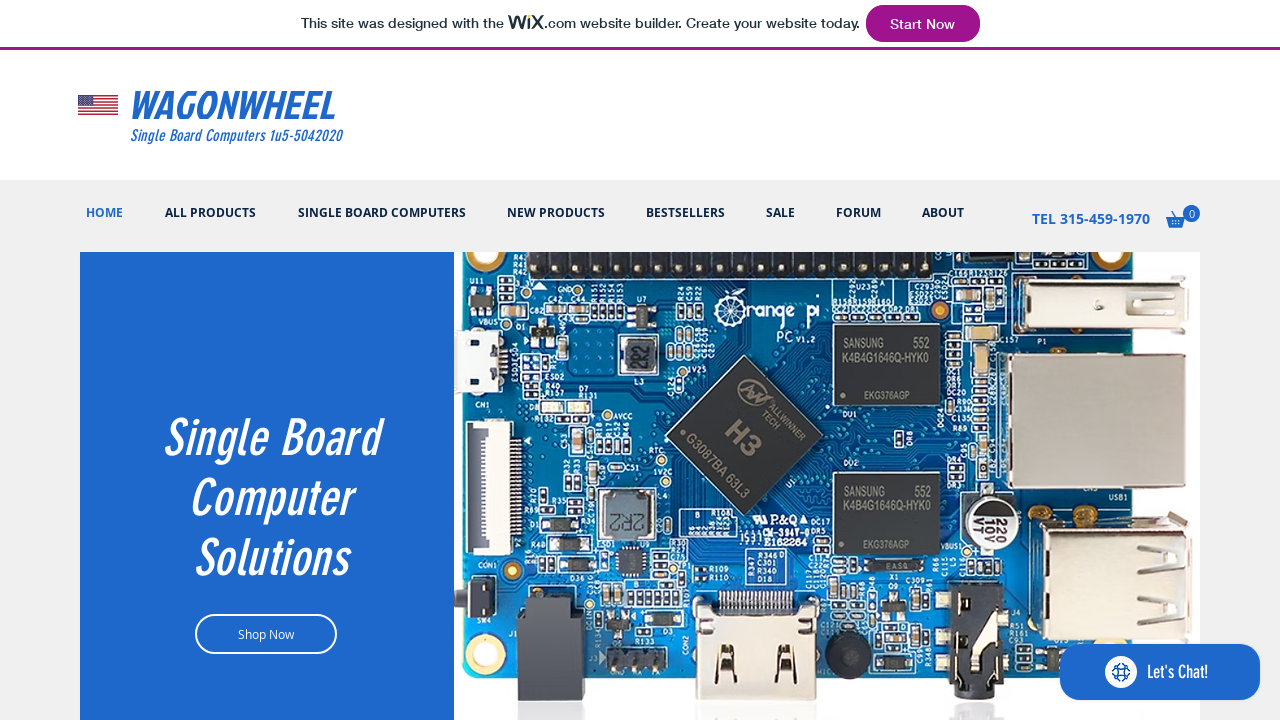

Retrieved text content from navigation tab 6
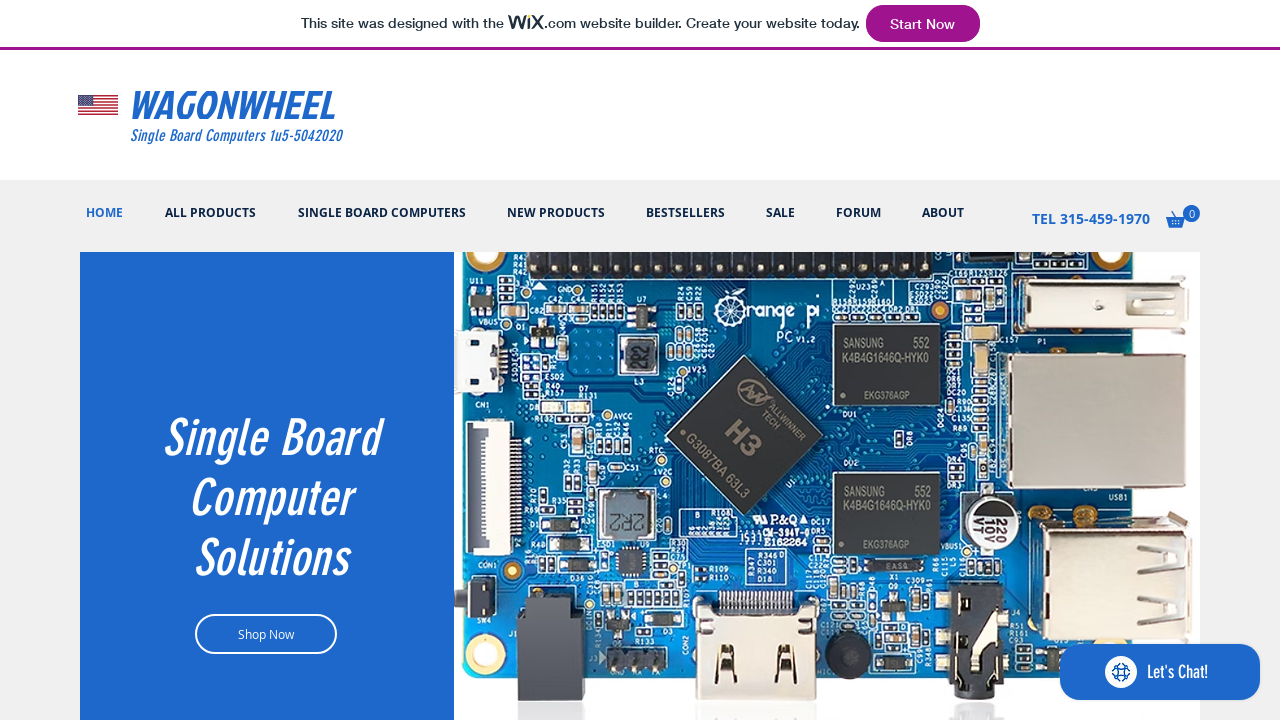

Retrieved text content from navigation tab 7
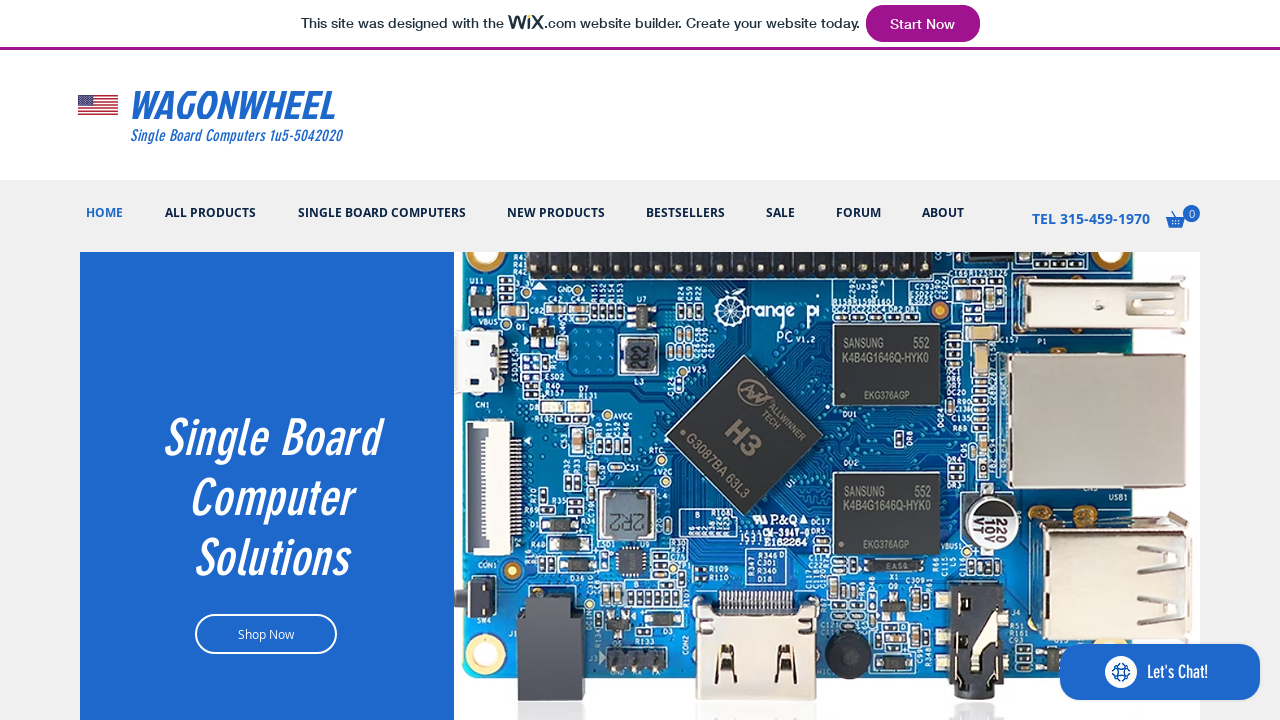

Retrieved text content from navigation tab 8
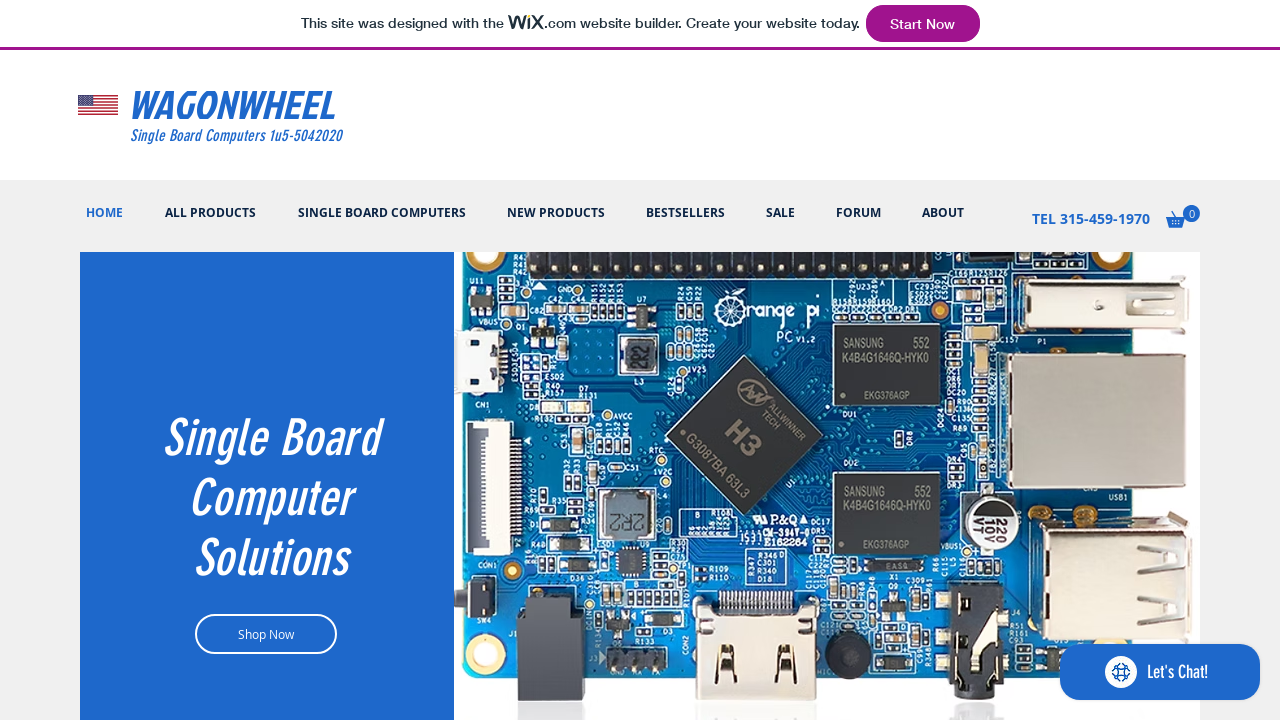

Verified navigation tab 1 displays 'HOME'
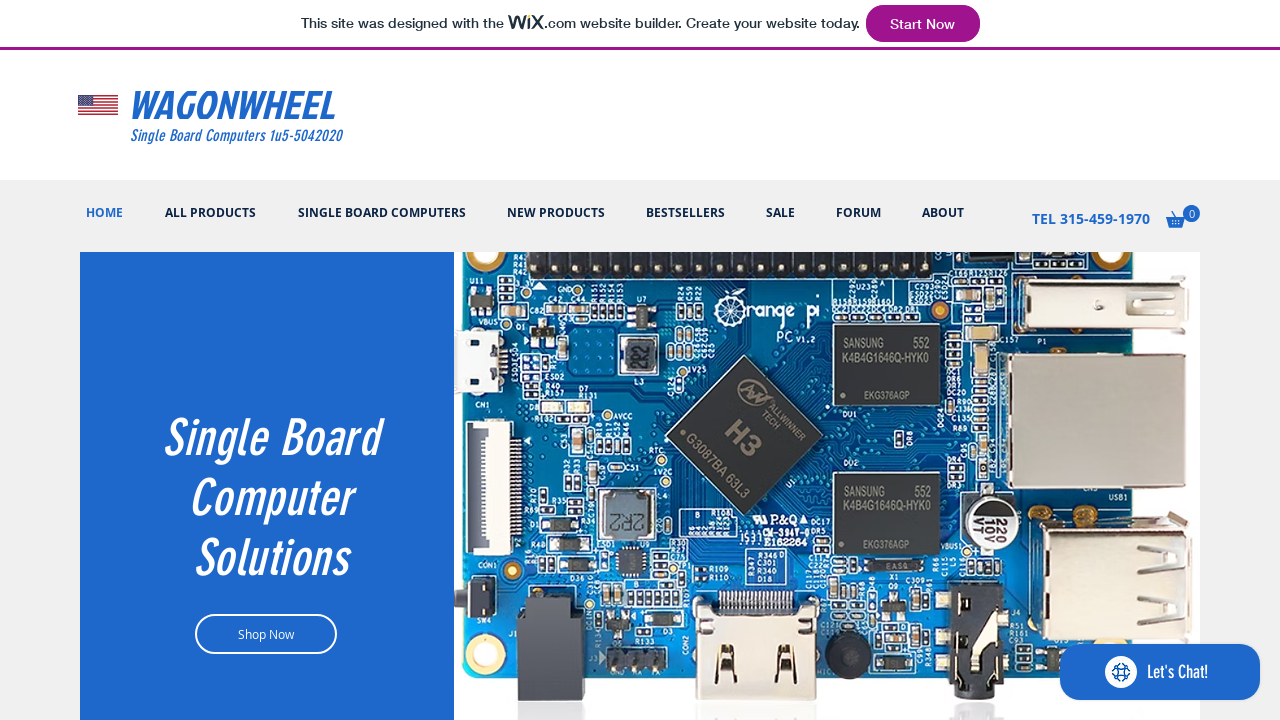

Verified navigation tab 2 displays 'ALL PRODUCTS'
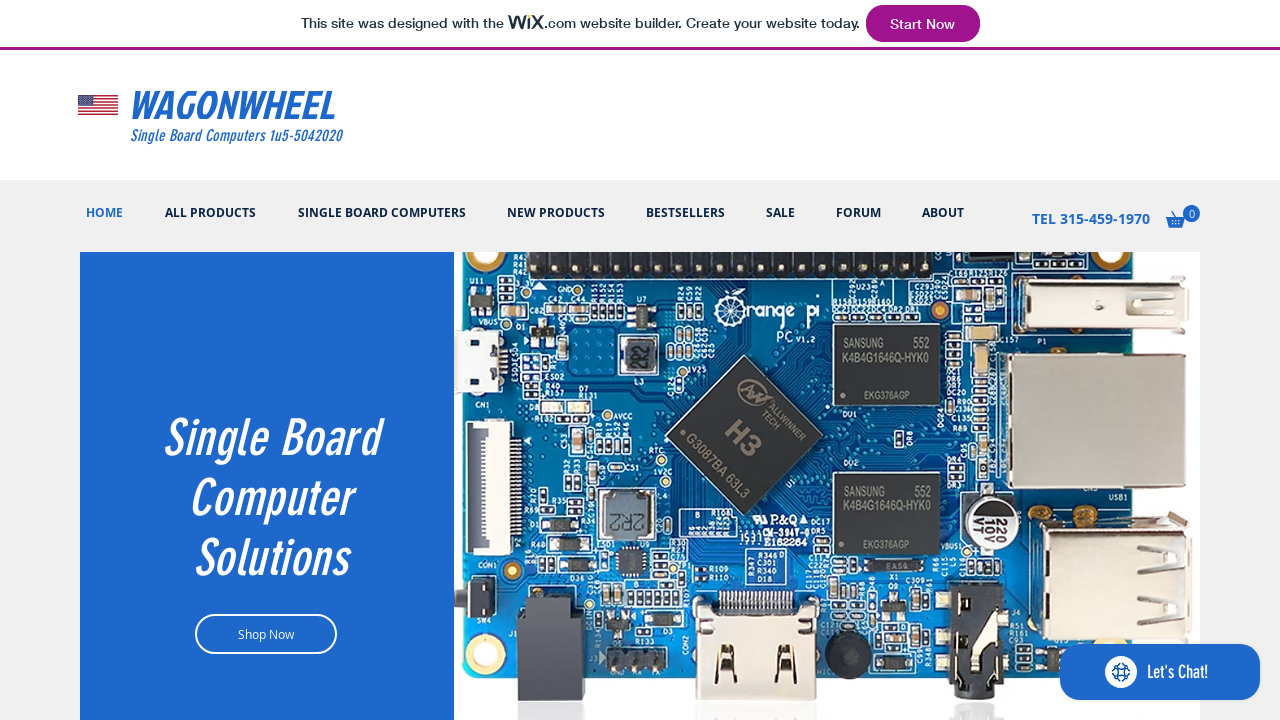

Verified navigation tab 3 displays 'SINGLE BOARD COMPUTERS'
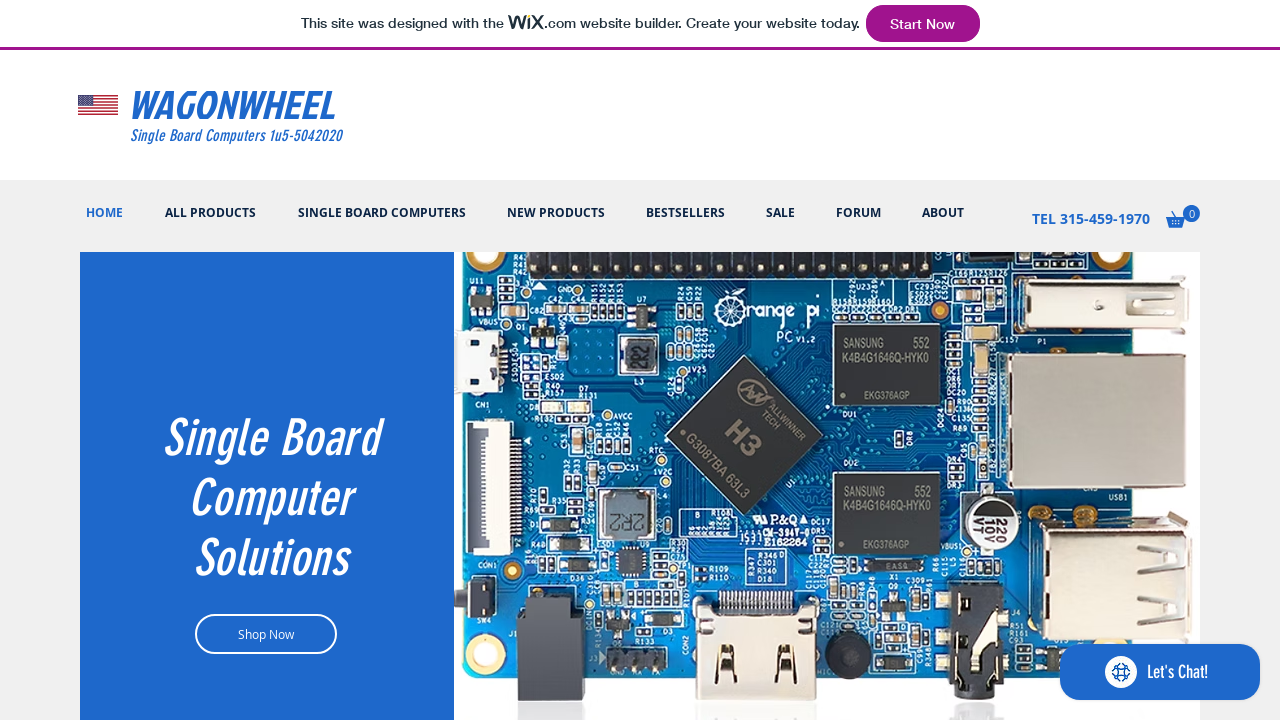

Verified navigation tab 4 displays 'NEW PRODUCTS'
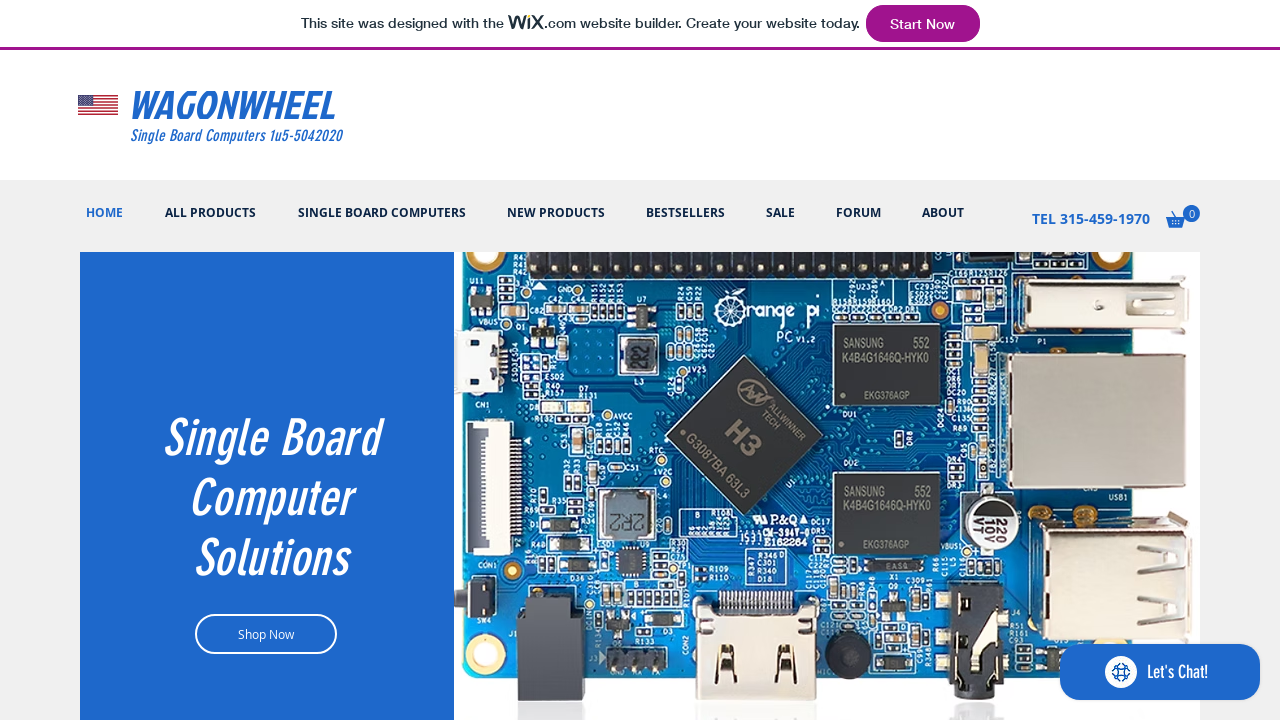

Verified navigation tab 5 displays 'BESTSELLERS'
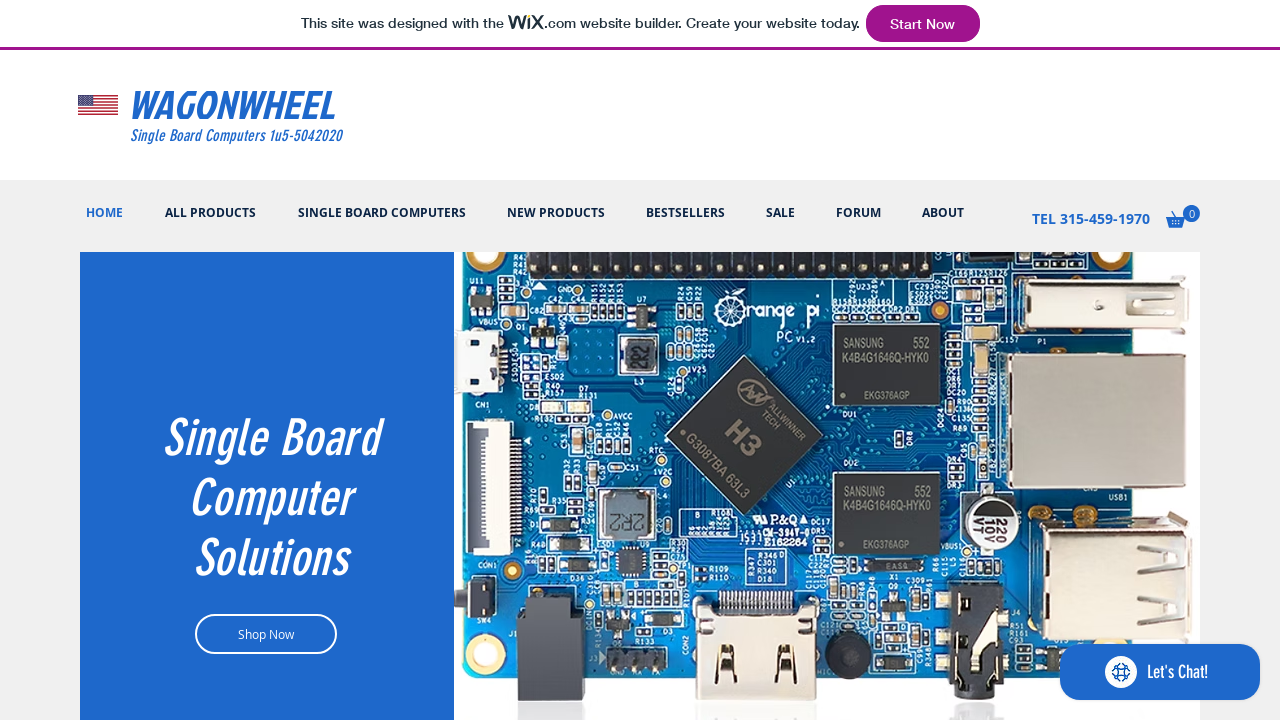

Verified navigation tab 6 displays 'SALE'
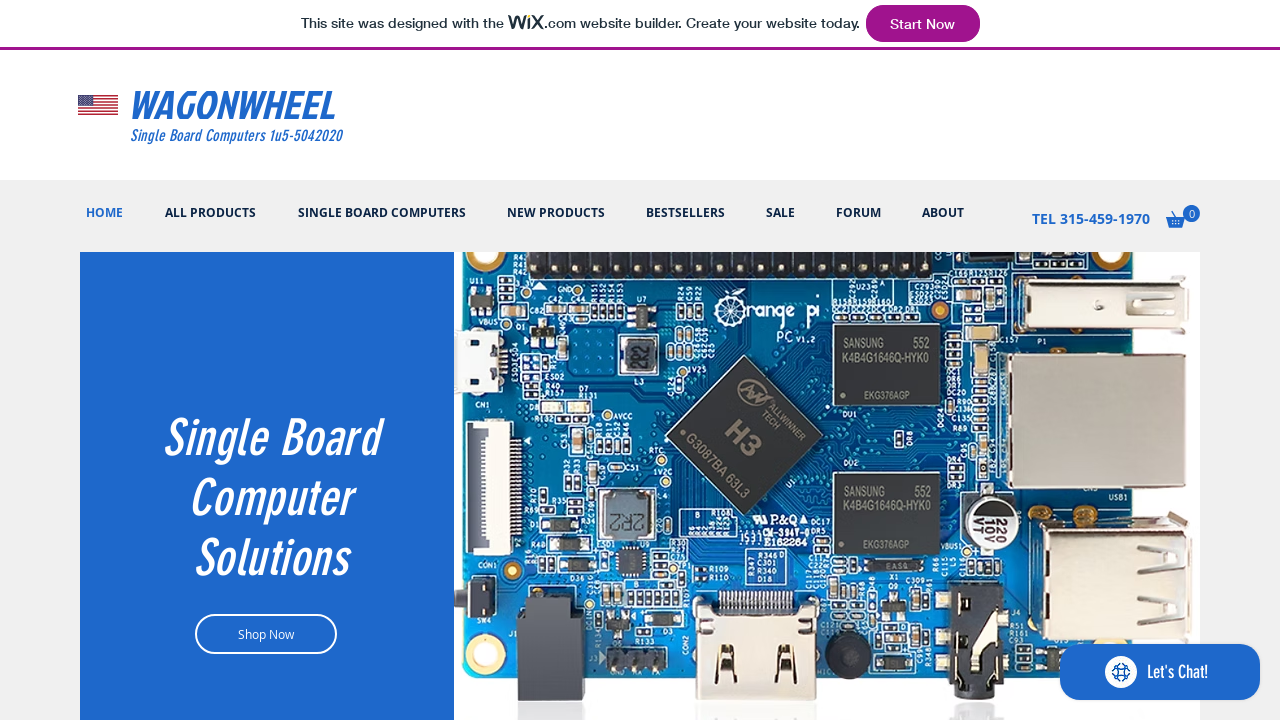

Verified navigation tab 7 displays 'FORUM'
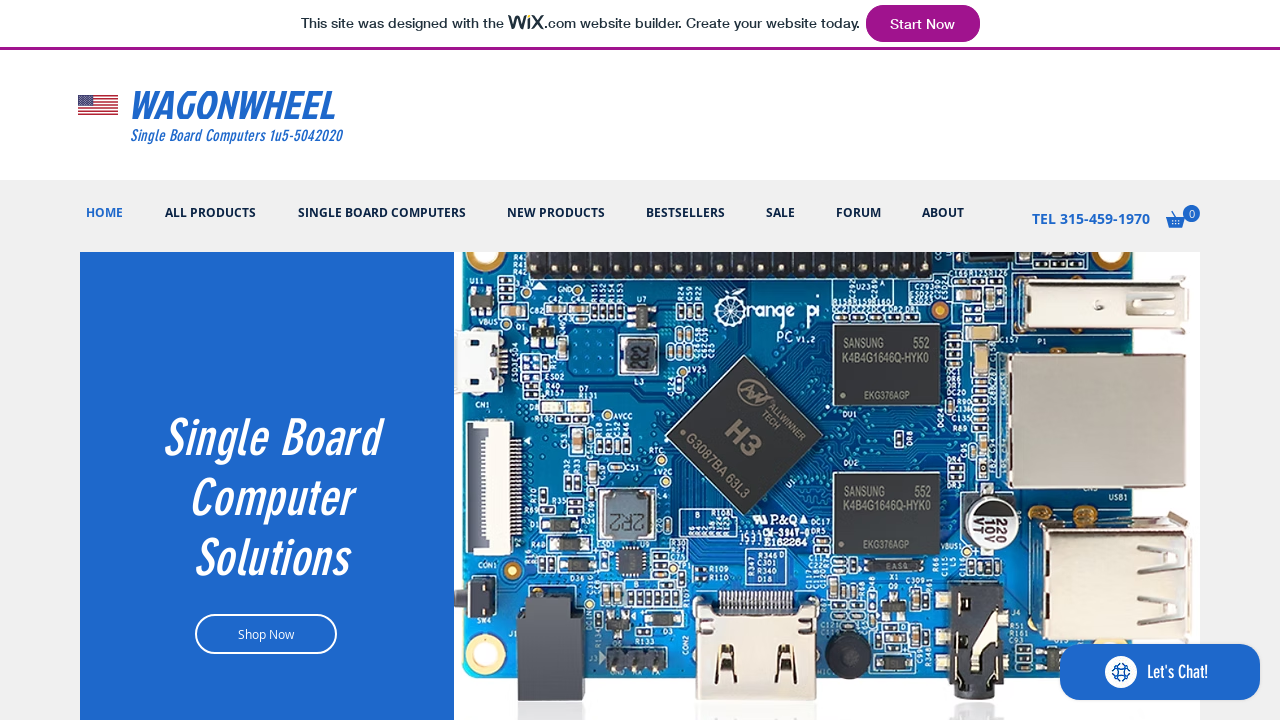

Verified navigation tab 8 displays 'ABOUT'
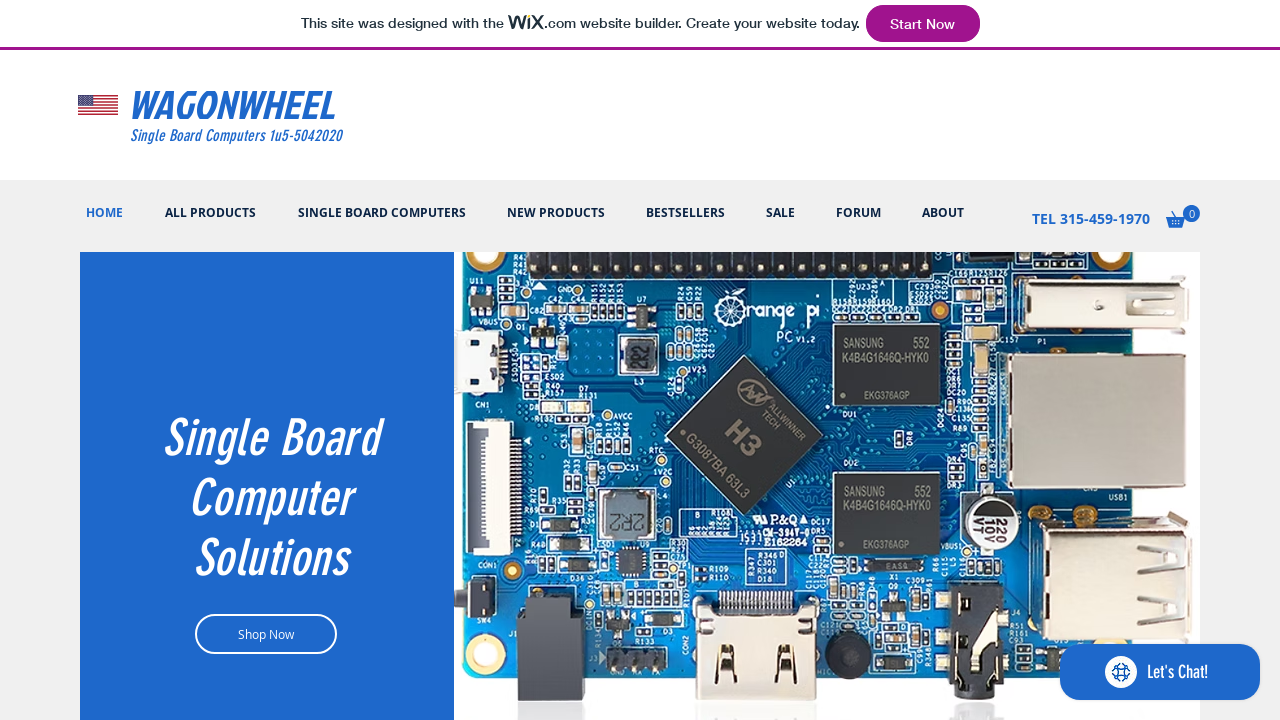

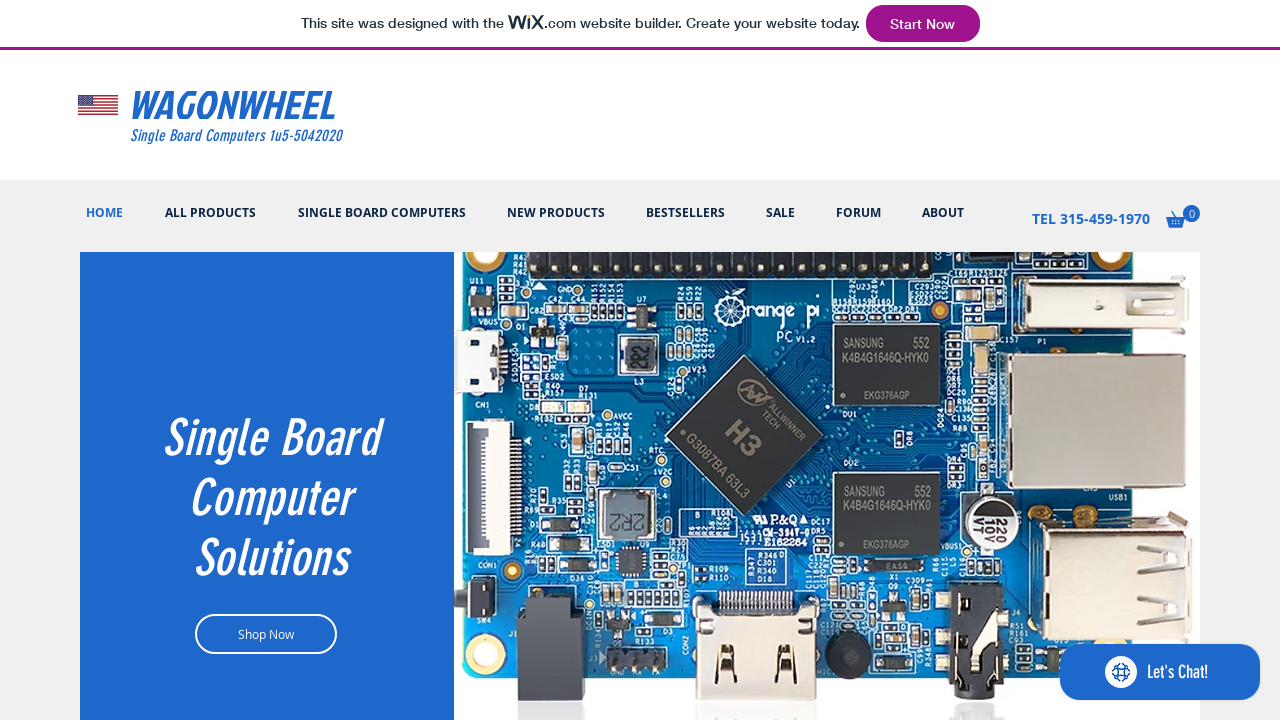